Tests the practice registration form by filling in personal details (first name, last name, email, phone number), selecting gender, and submitting the form.

Starting URL: https://demoqa.com/automation-practice-form

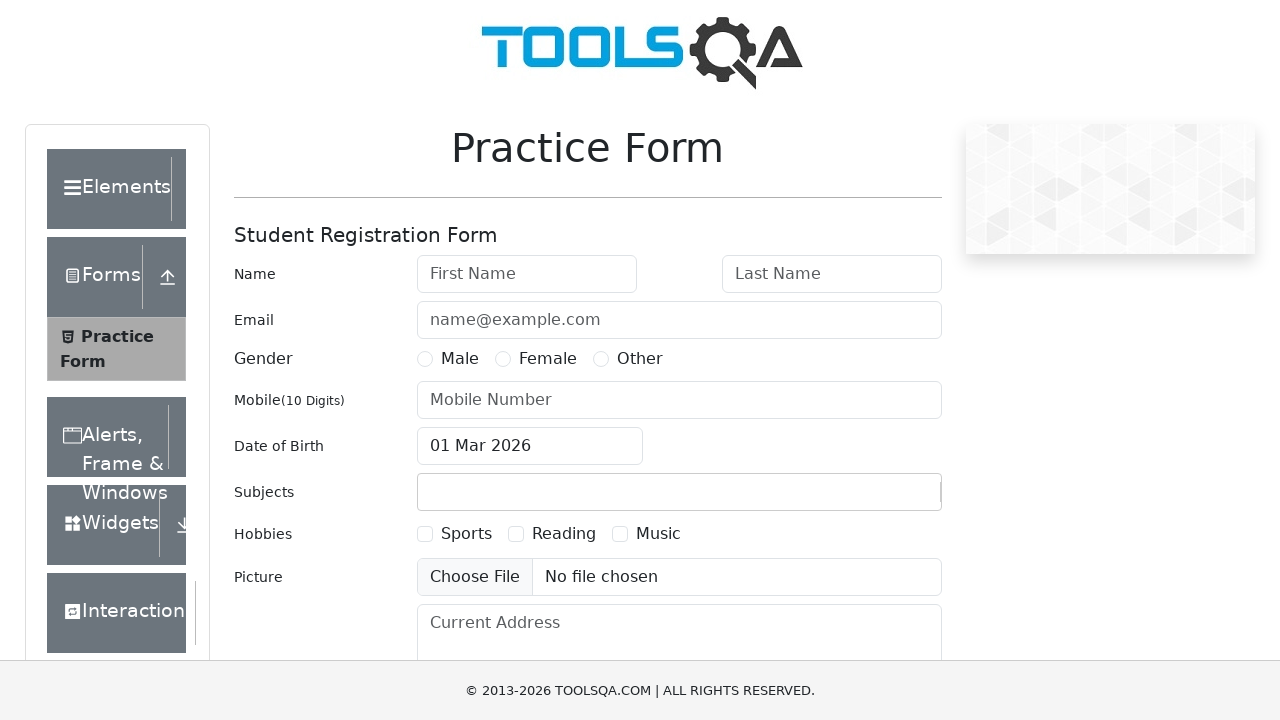

Filled first name field with 'Michael' on #firstName
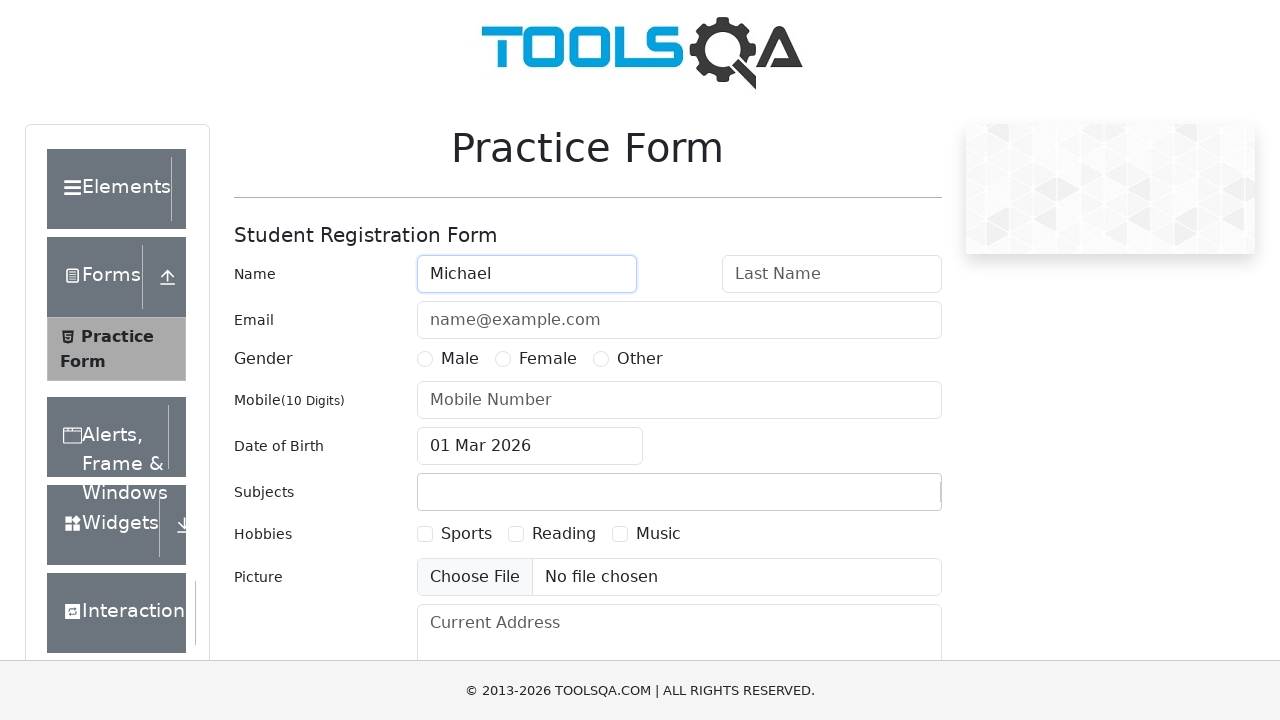

Filled last name field with 'Johnson' on #lastName
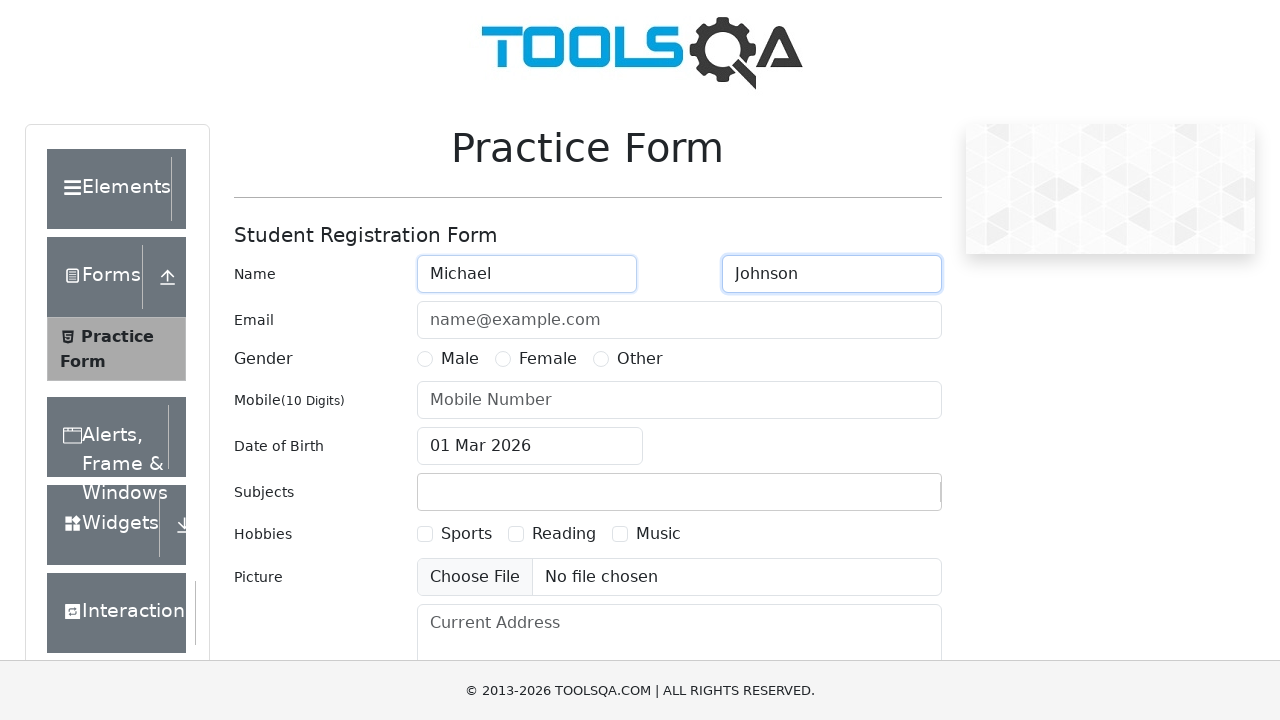

Filled email field with 'michaeljohnson87@gmail.com' on #userEmail
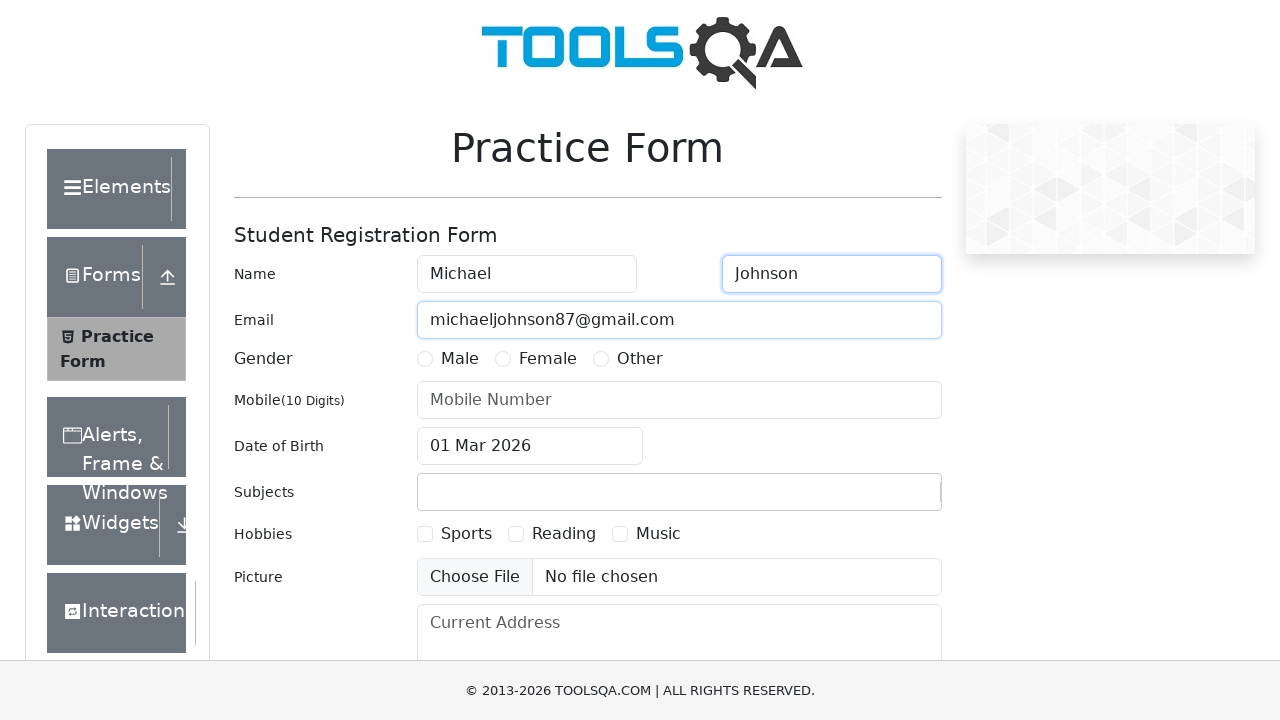

Filled phone number field with '5551234567' on #userNumber
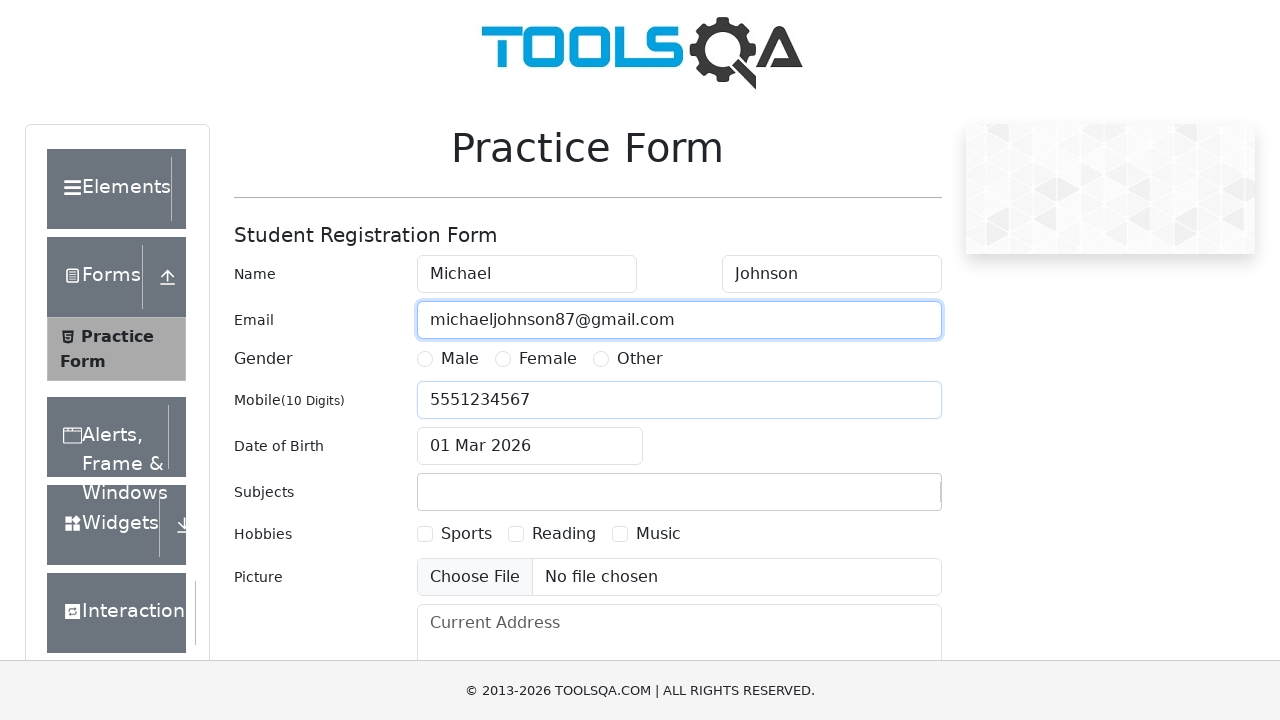

Selected gender option 'Male' at (460, 359) on label[for='gender-radio-1']
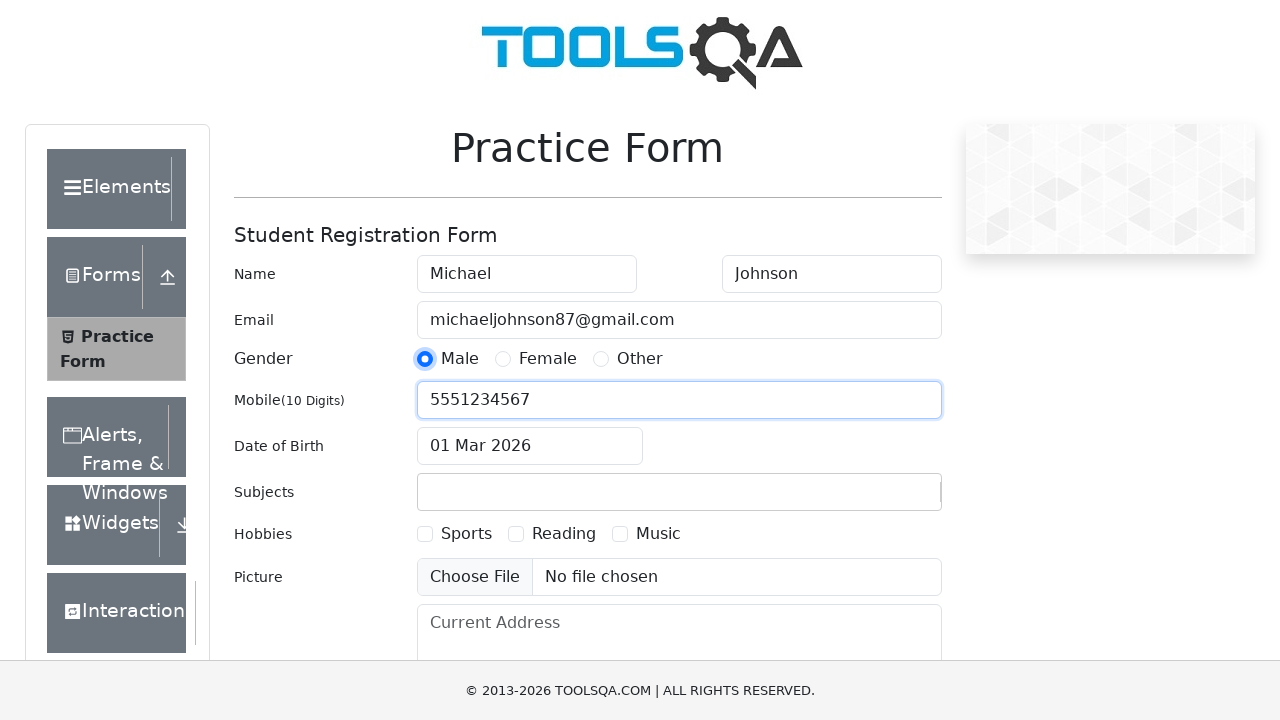

Scrolled submit button into view
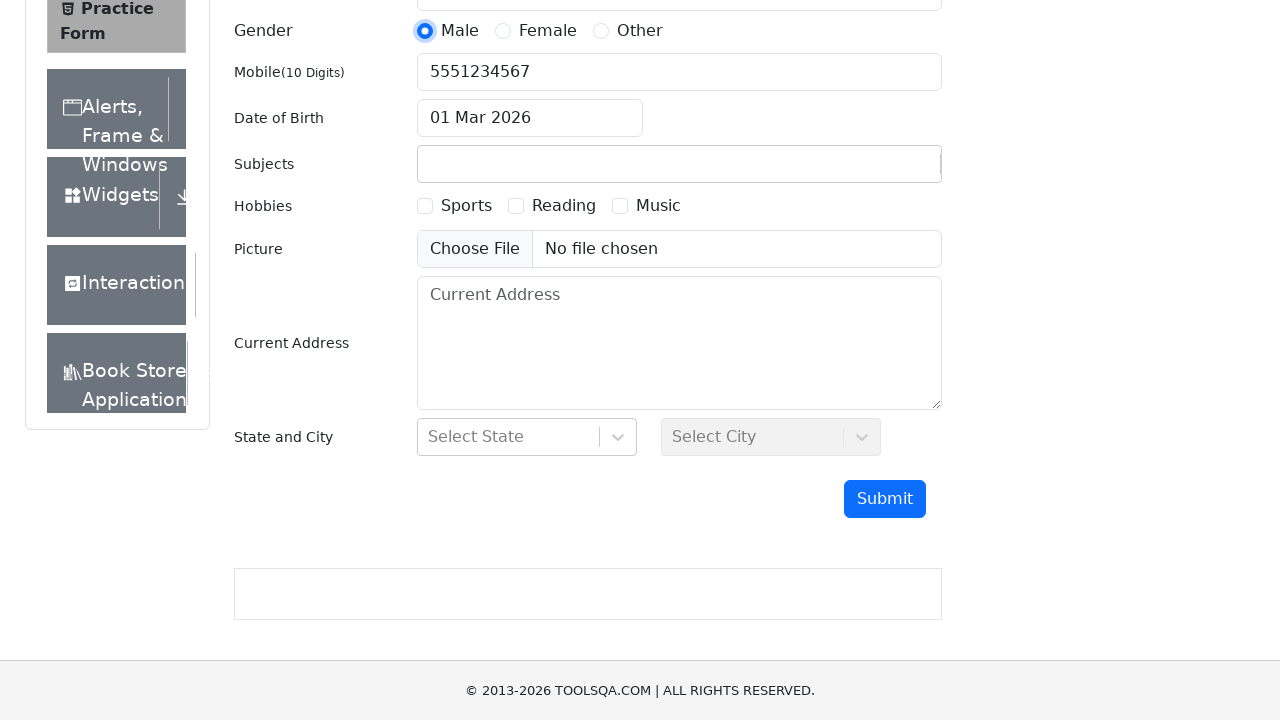

Clicked submit button to complete registration form at (885, 499) on #submit
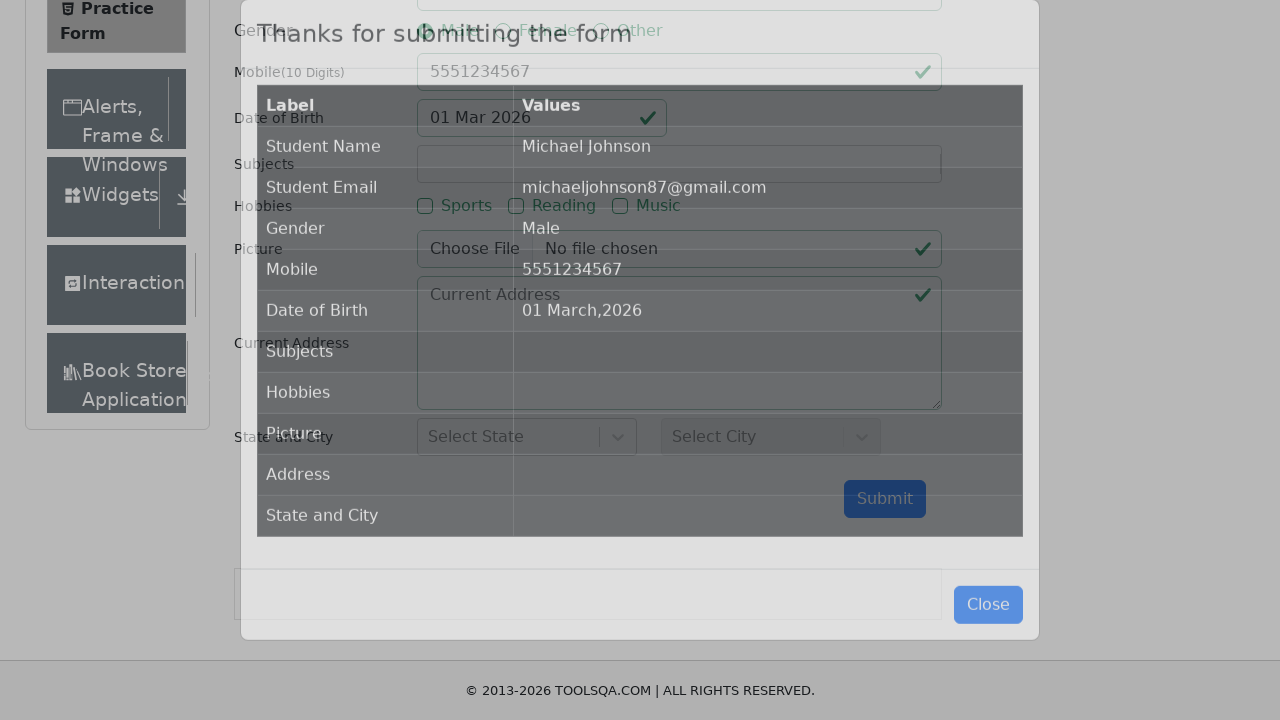

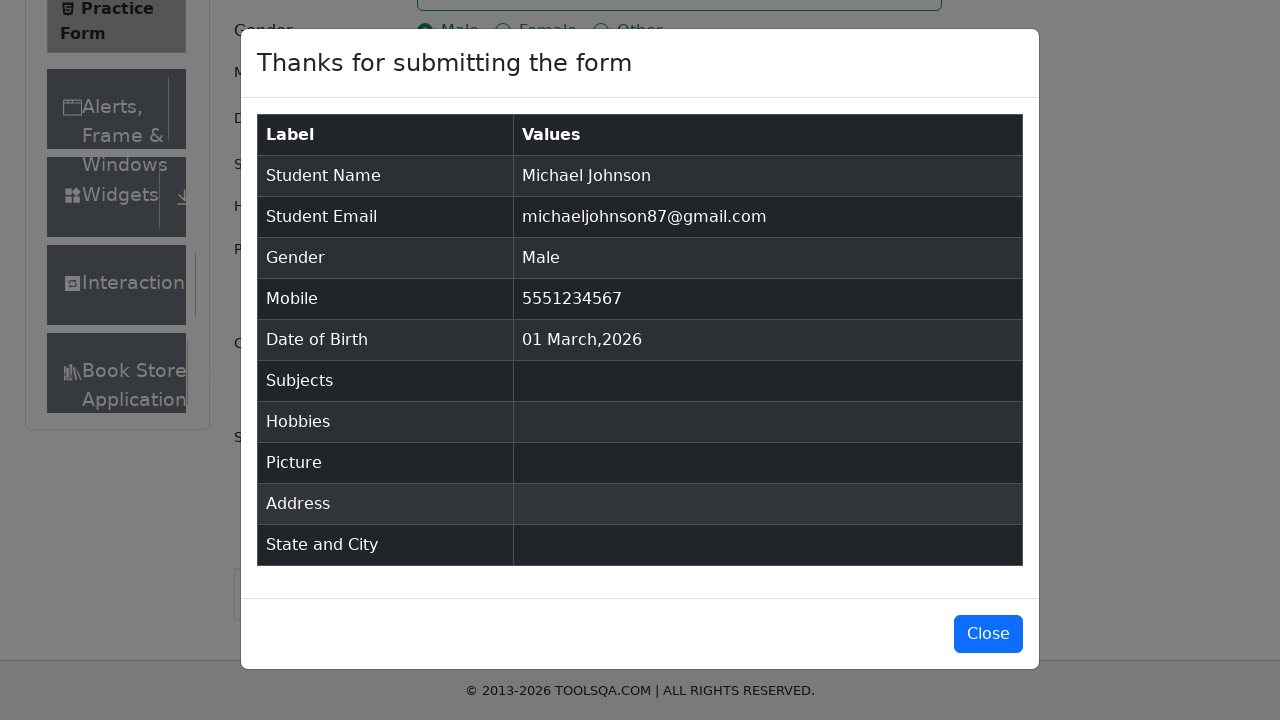